Tests dropdown selection functionality by selecting options from a currency dropdown using different selection methods (by index and by value)

Starting URL: https://rahulshettyacademy.com/dropdownsPractise/

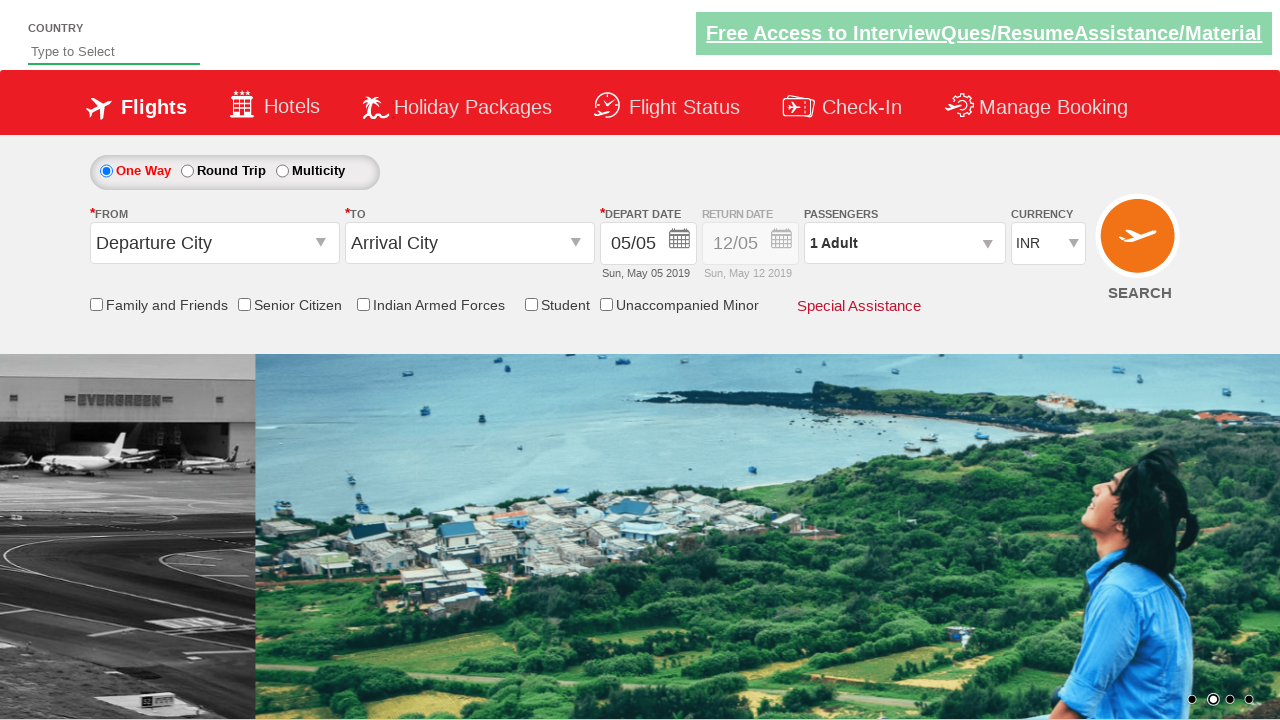

Selected dropdown option at index 3 on #ctl00_mainContent_DropDownListCurrency
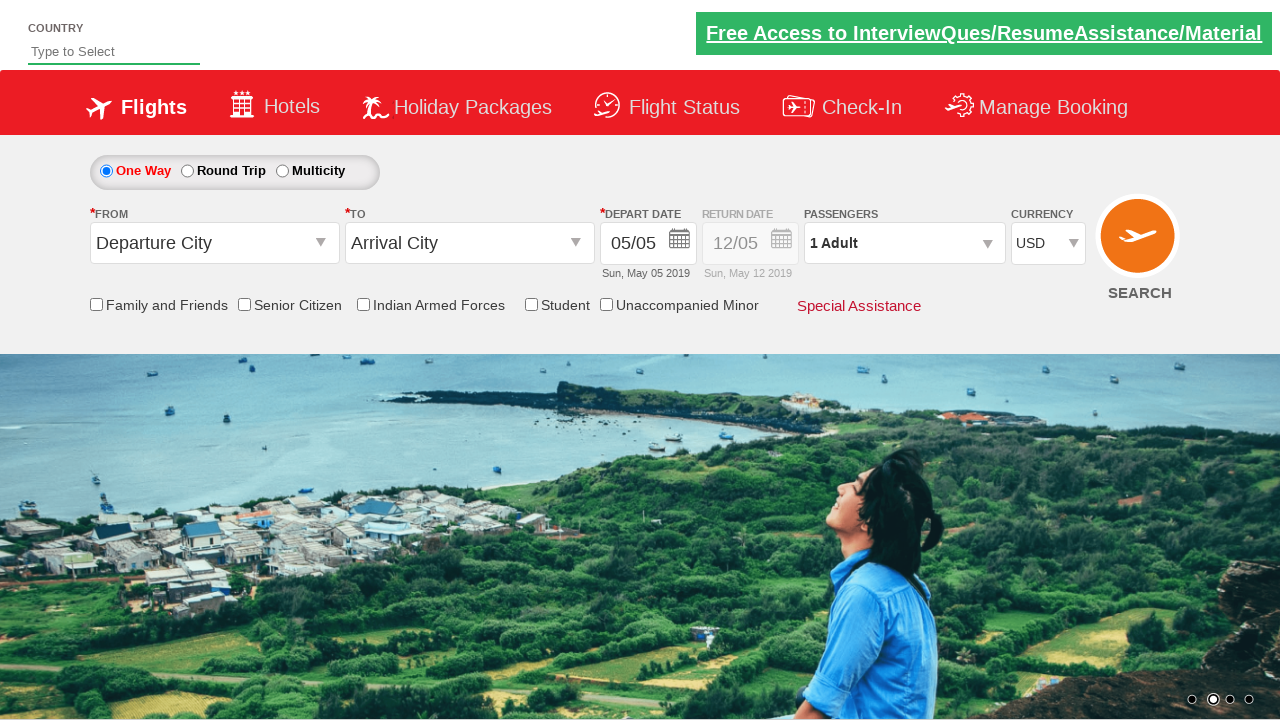

Selected dropdown option with value 'INR' on #ctl00_mainContent_DropDownListCurrency
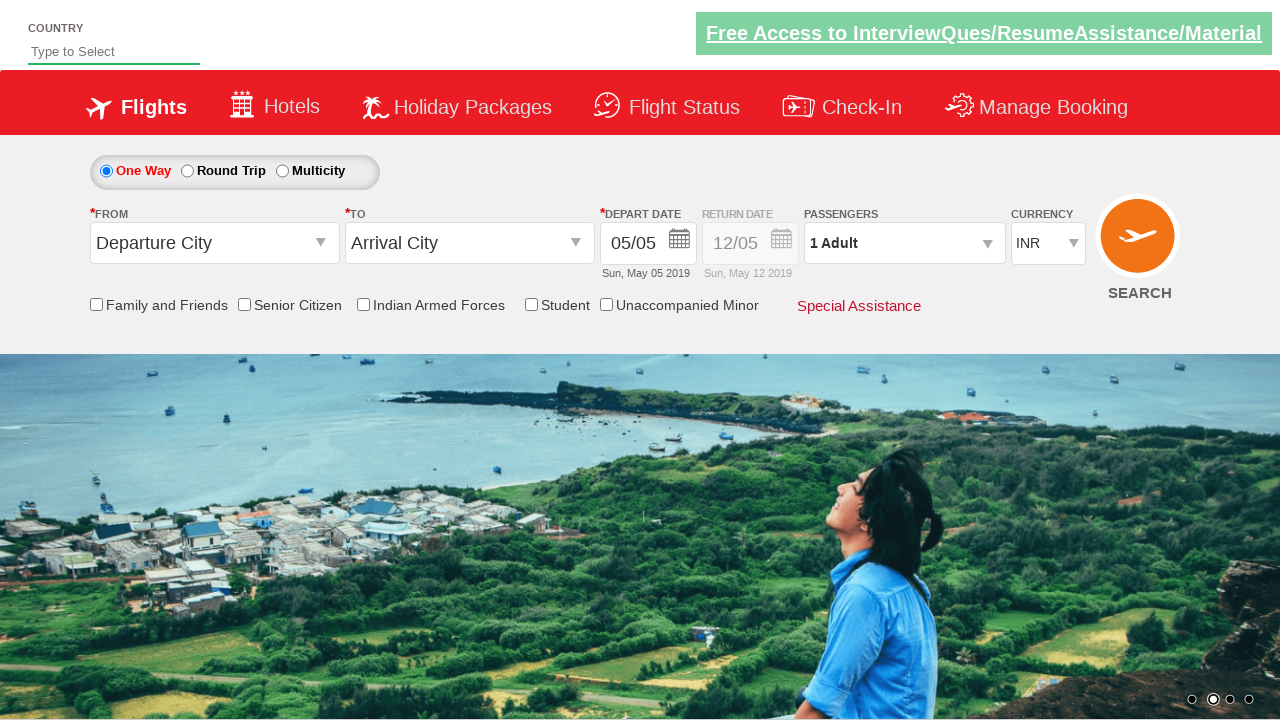

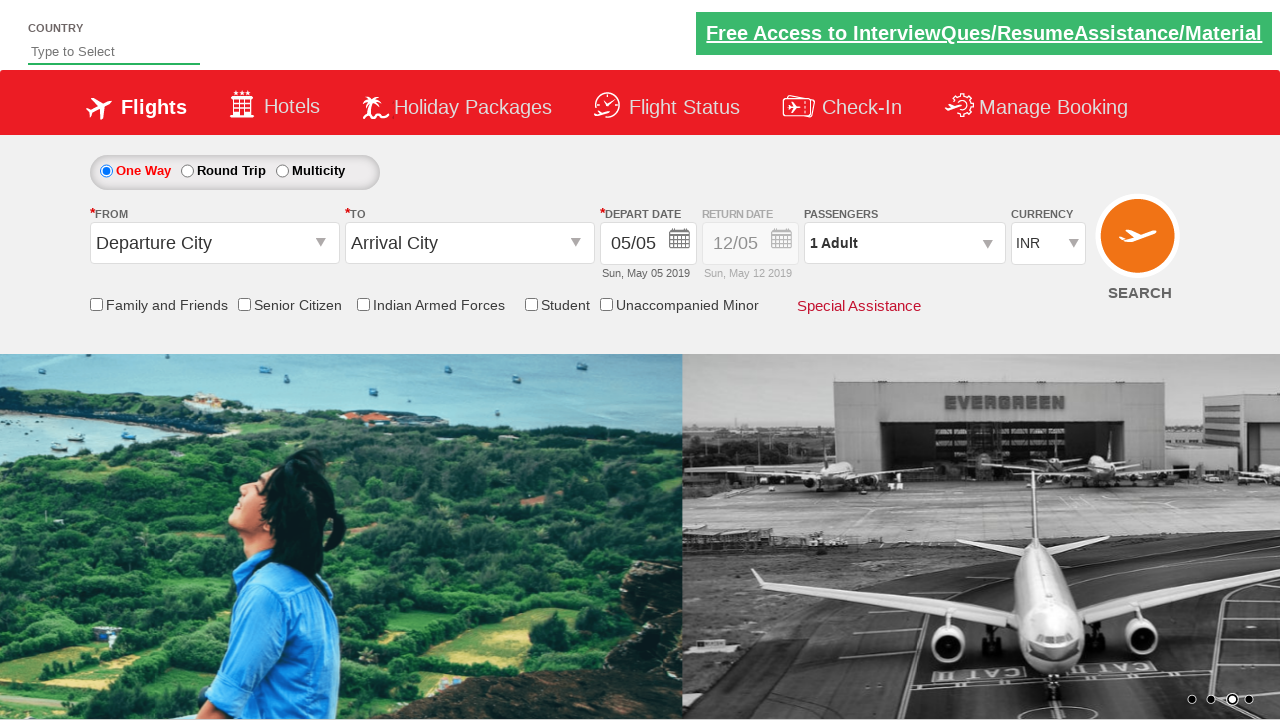